Navigates to the ChromeDriver downloads page and verifies that links are present on the page.

Starting URL: https://chromedriver.chromium.org/downloads

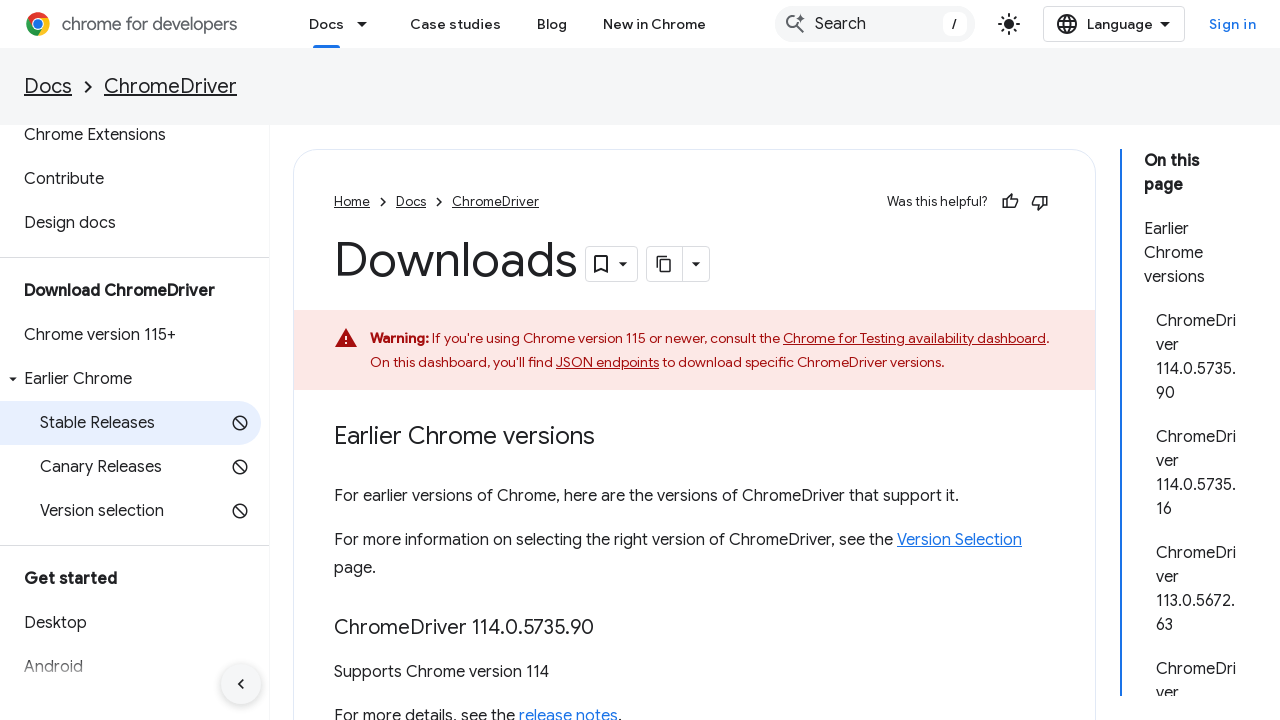

Navigated to ChromeDriver downloads page
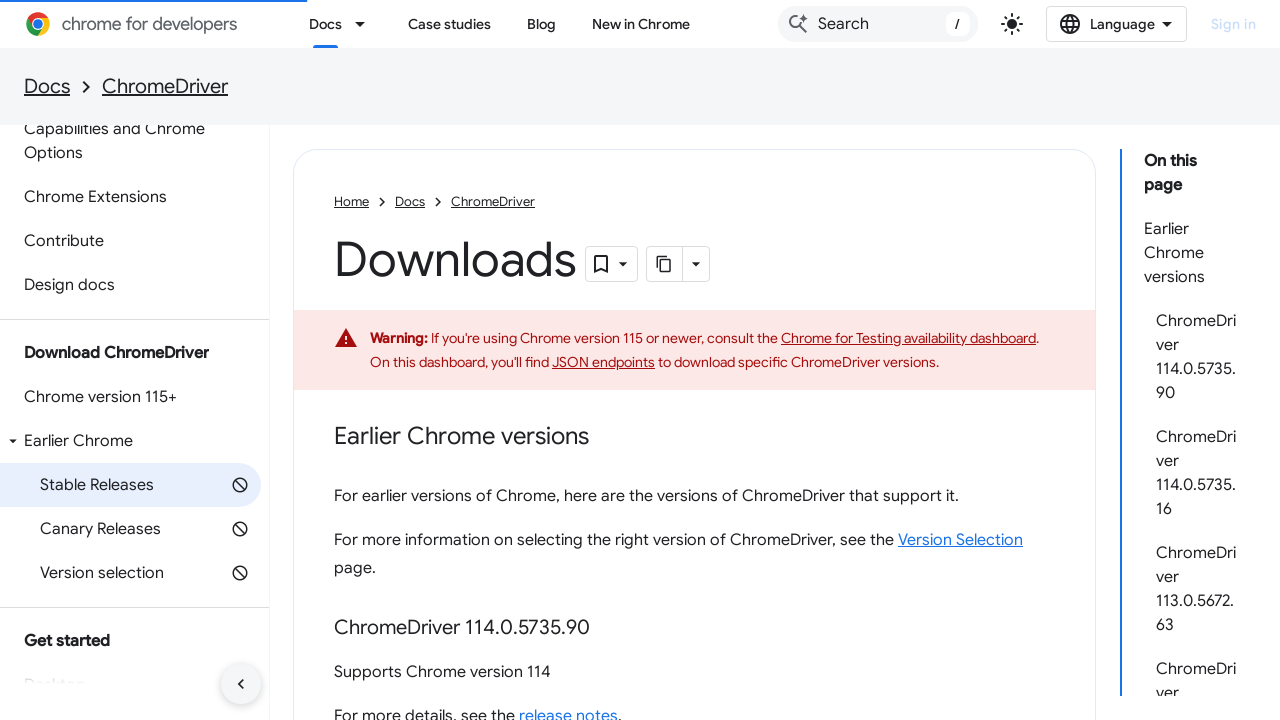

Waited for links to be present on the page
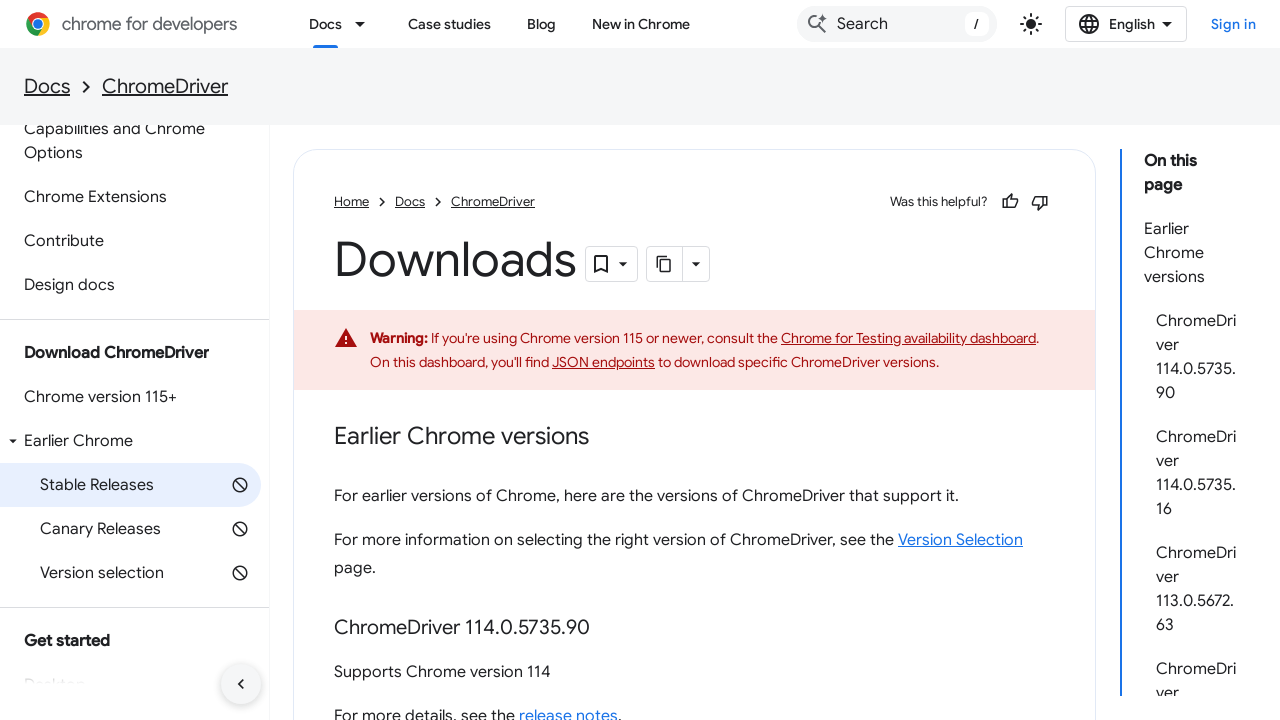

Located all links on the page
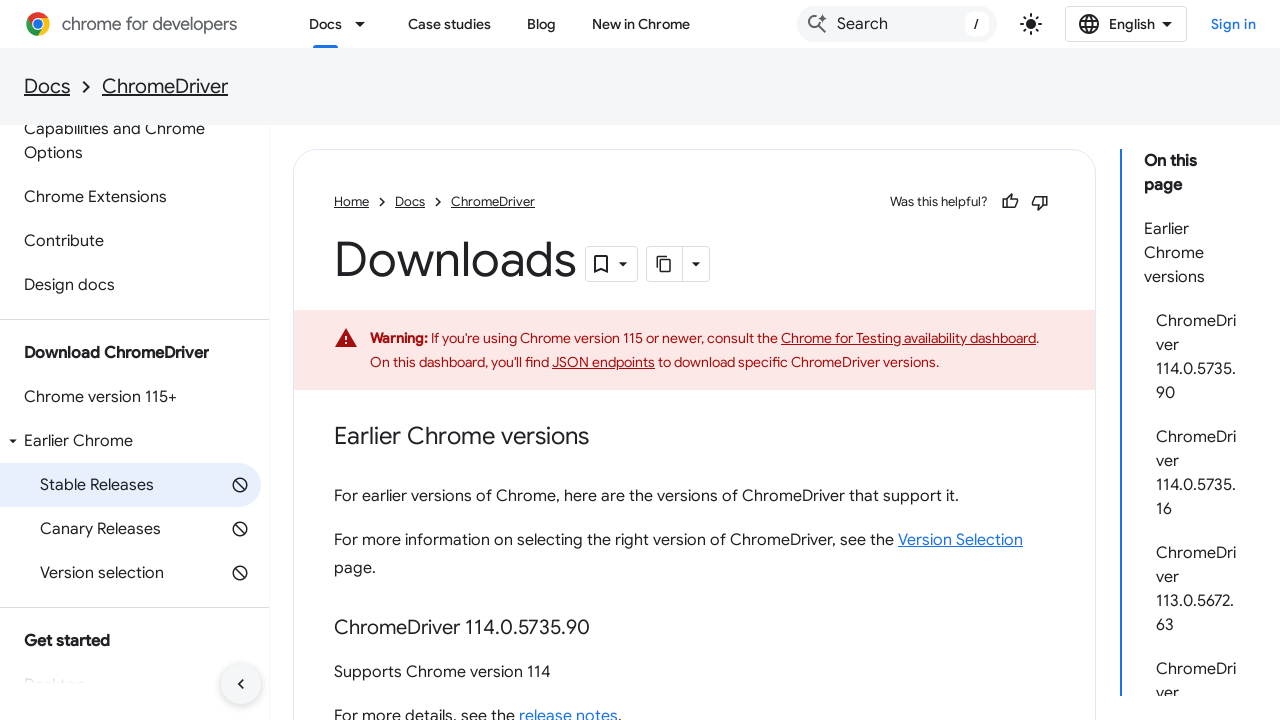

Verified that links are present on the page
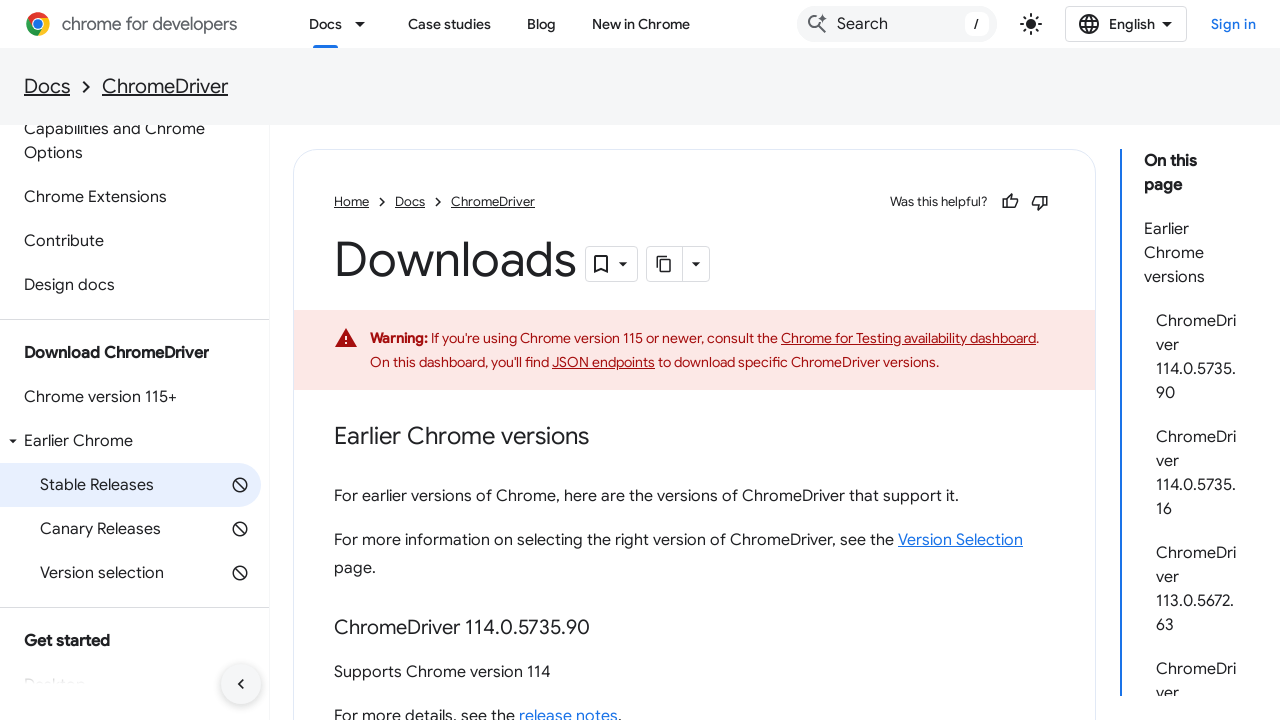

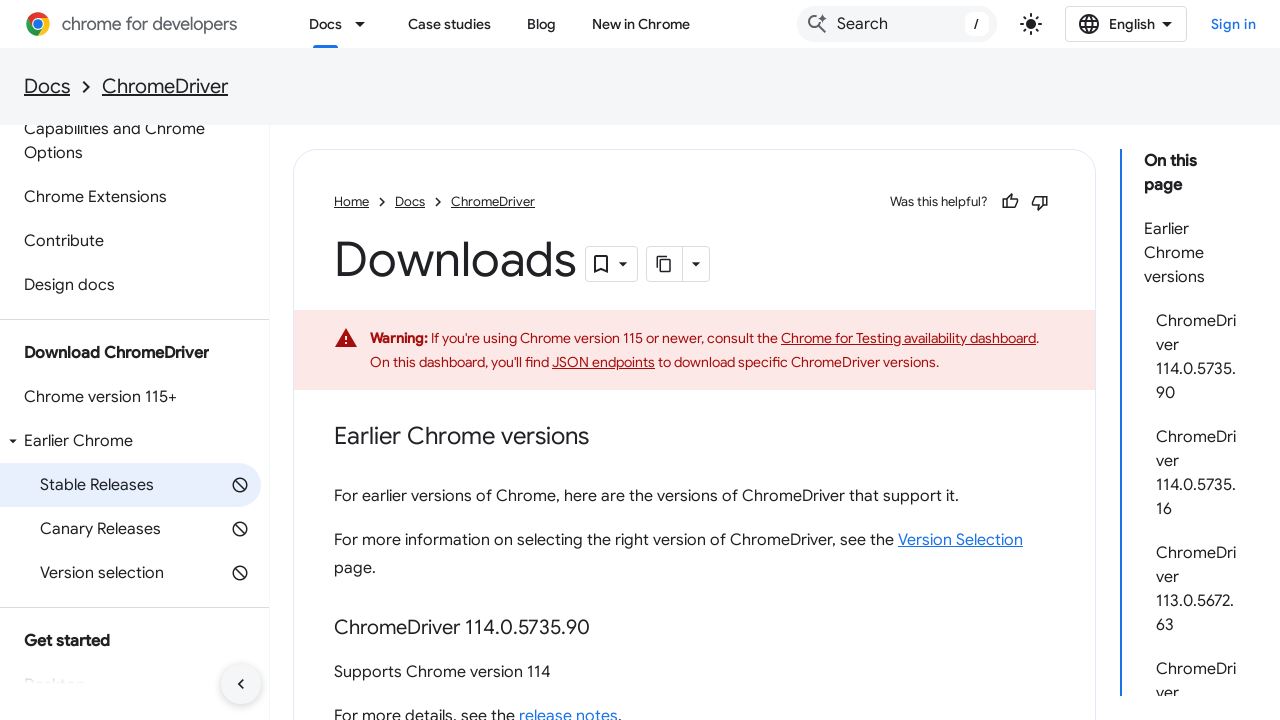